Demonstrates XPath starts-with function by locating and filling an input field whose id attribute starts with 'user' on the Sauce Demo site

Starting URL: https://www.saucedemo.com/

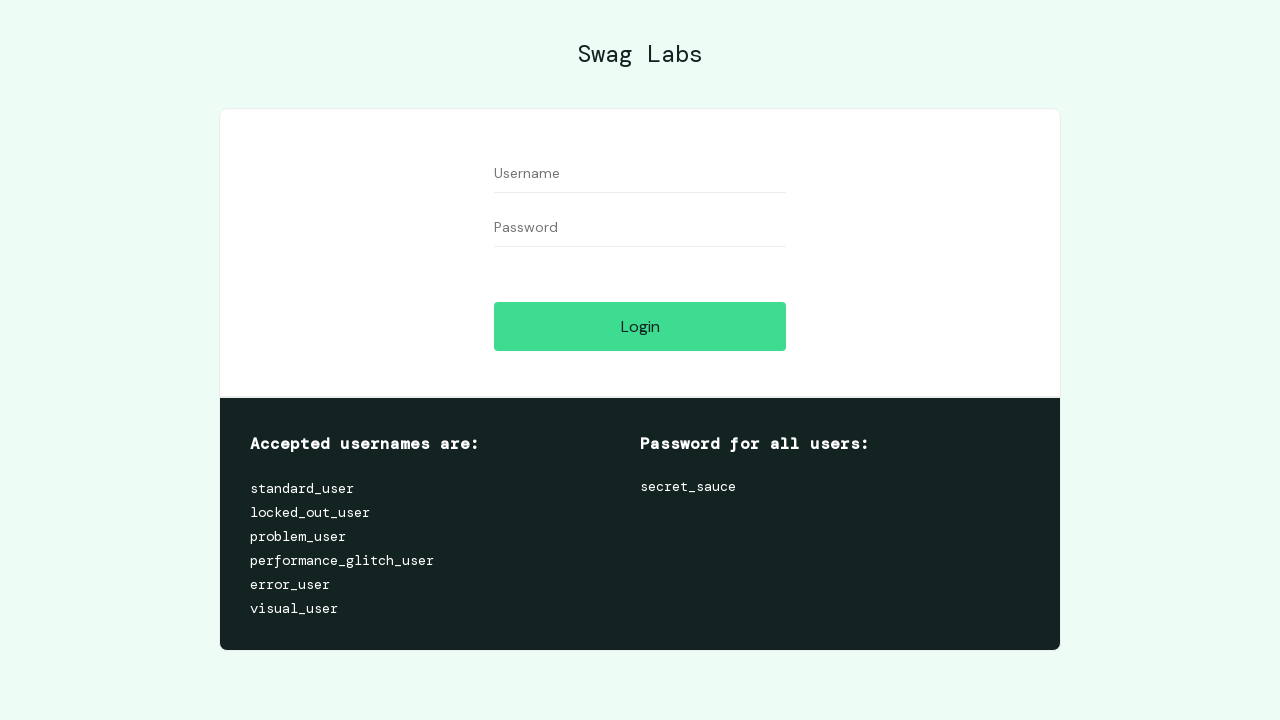

Navigated to Sauce Demo site
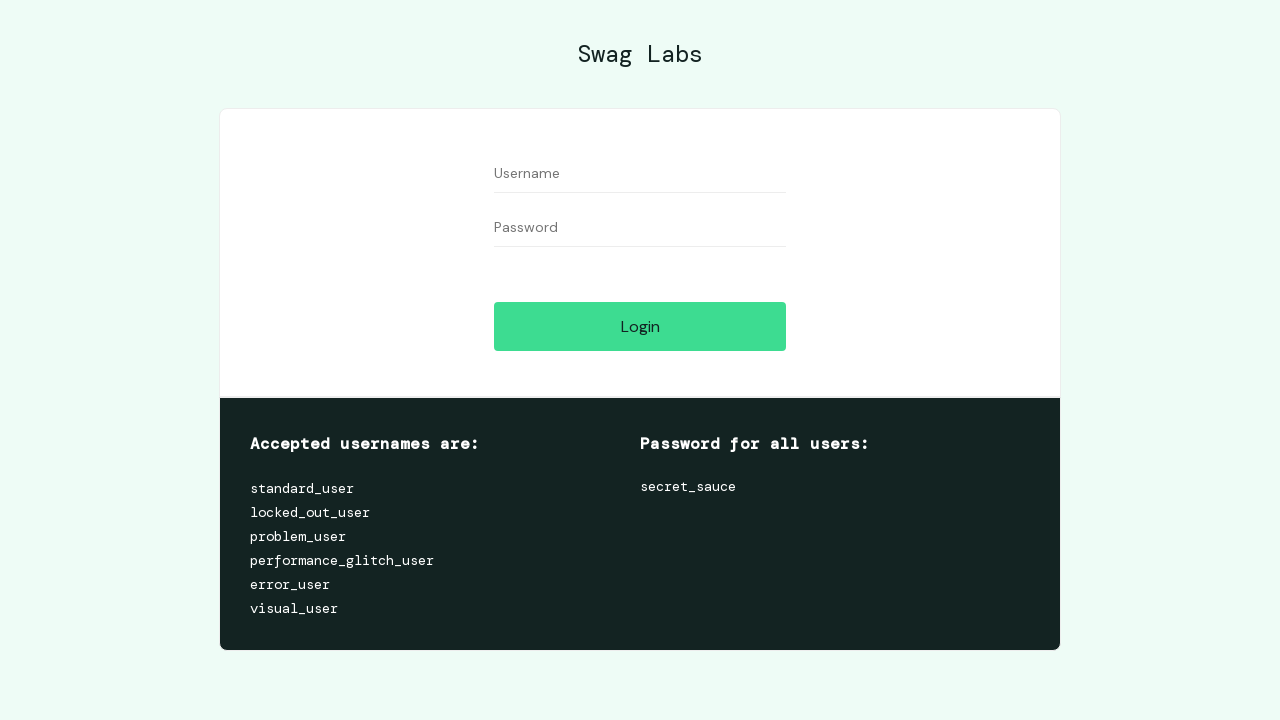

Filled input field with id starting with 'user' using XPath starts-with function on //input[starts-with(@id,'user')]
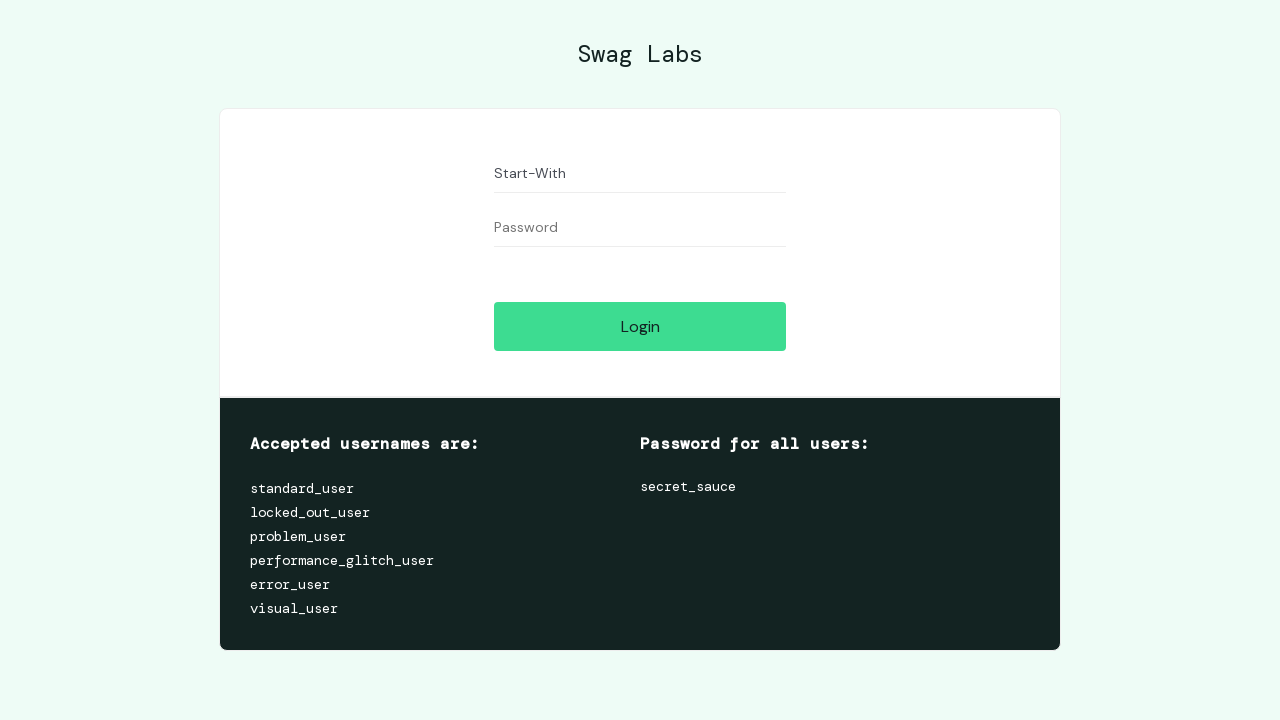

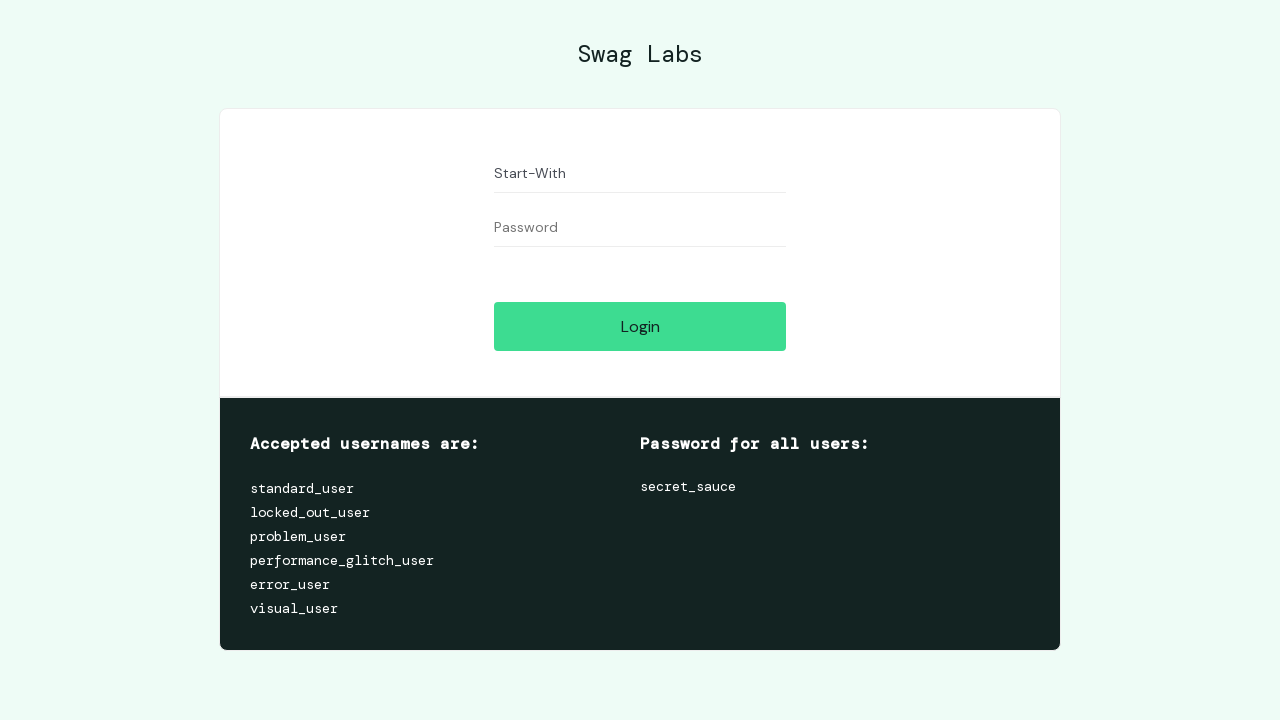